Tests JavaScript prompt alert functionality by clicking a button to trigger a prompt, entering text into the prompt, accepting it, and verifying the result is displayed on the page.

Starting URL: https://training-support.net/webelements/alerts

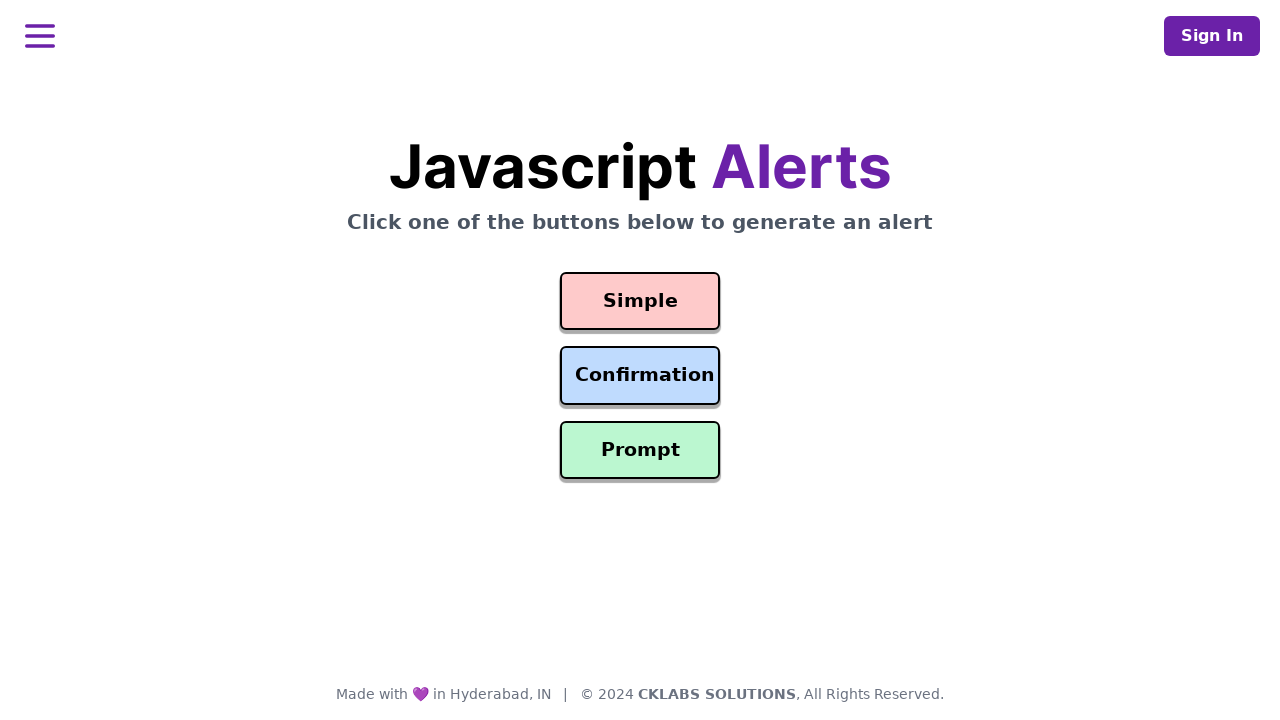

Set up dialog handler to accept prompts with 'Awesome!' text
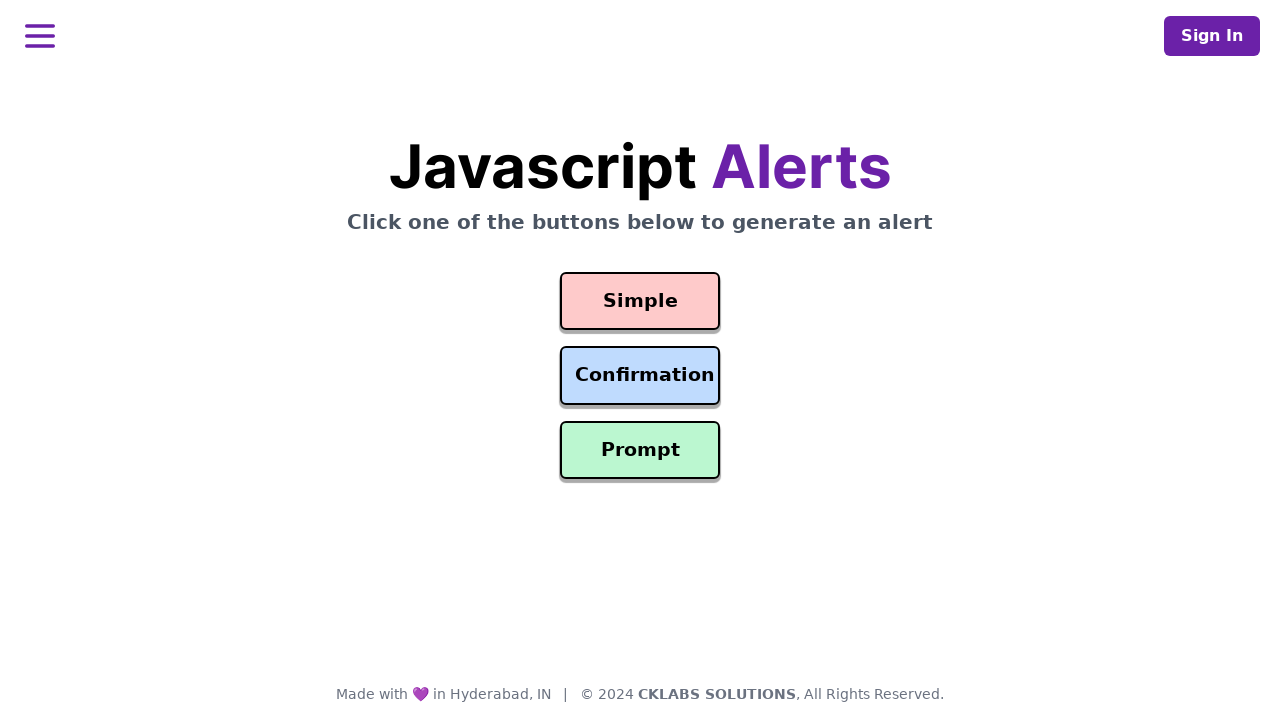

Clicked the prompt button to trigger the alert at (640, 450) on #prompt
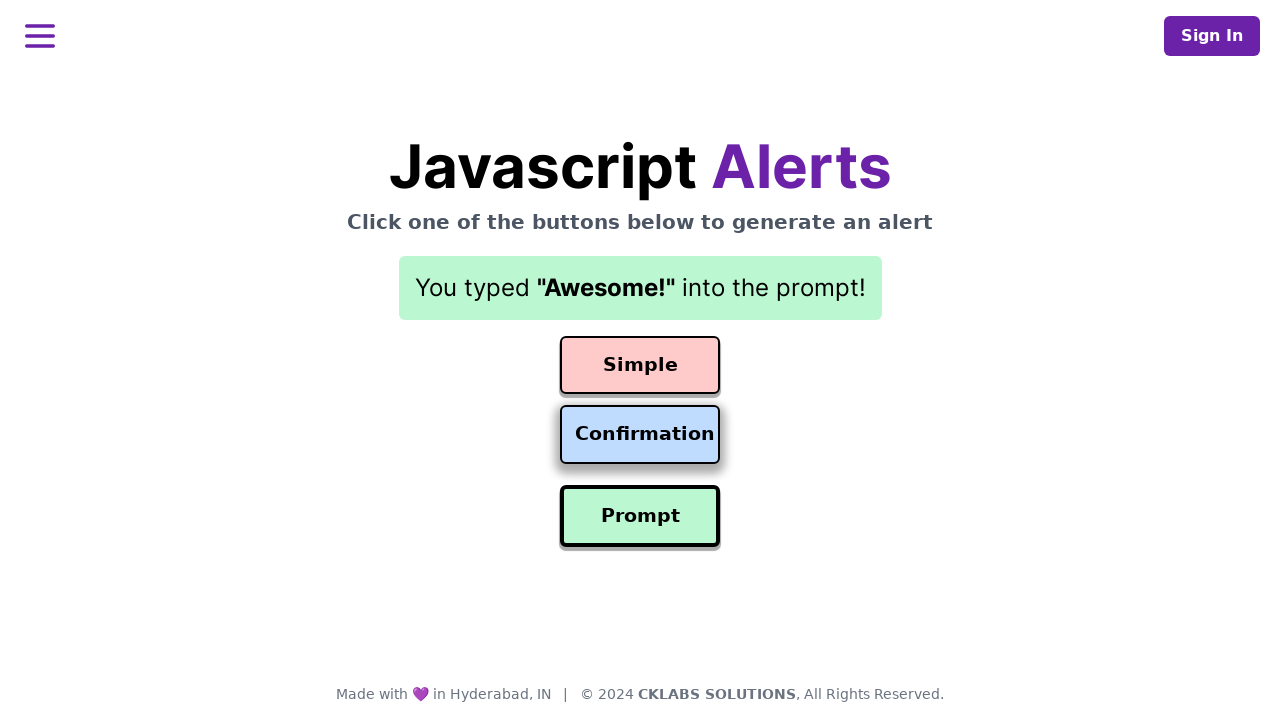

Waited for result element to appear on page
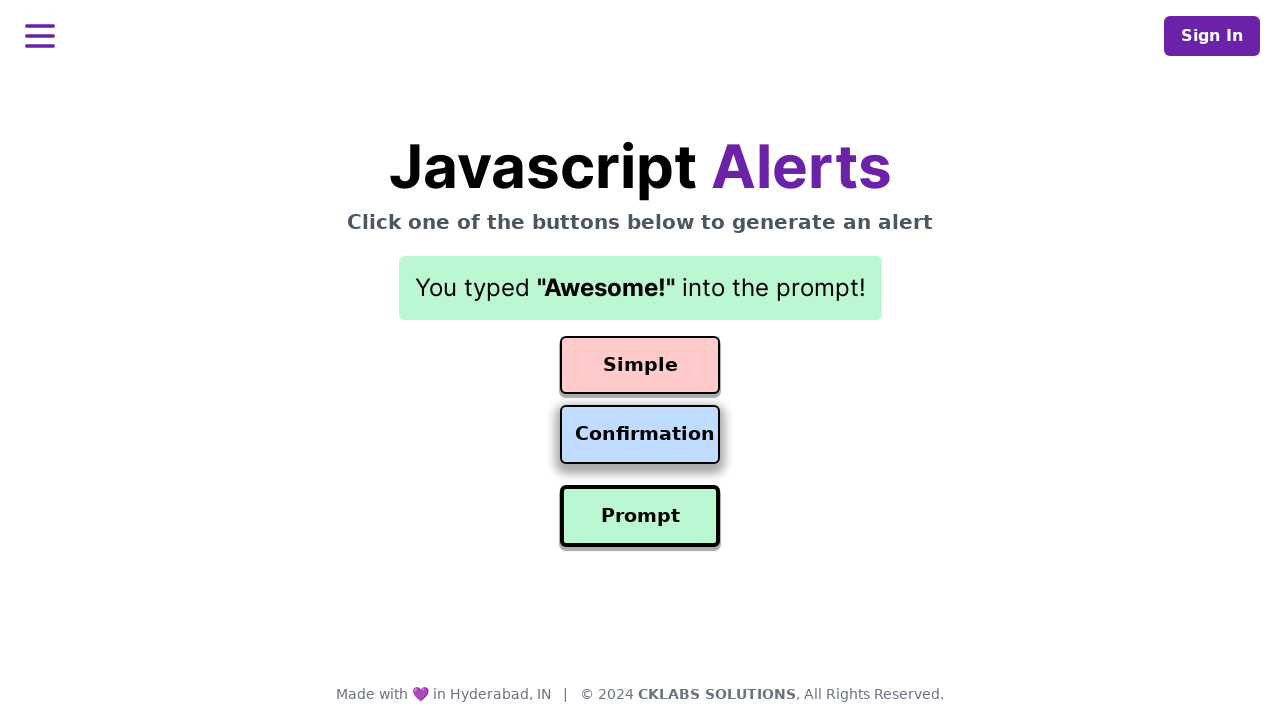

Retrieved result text: 'You typed "Awesome!" into the prompt!'
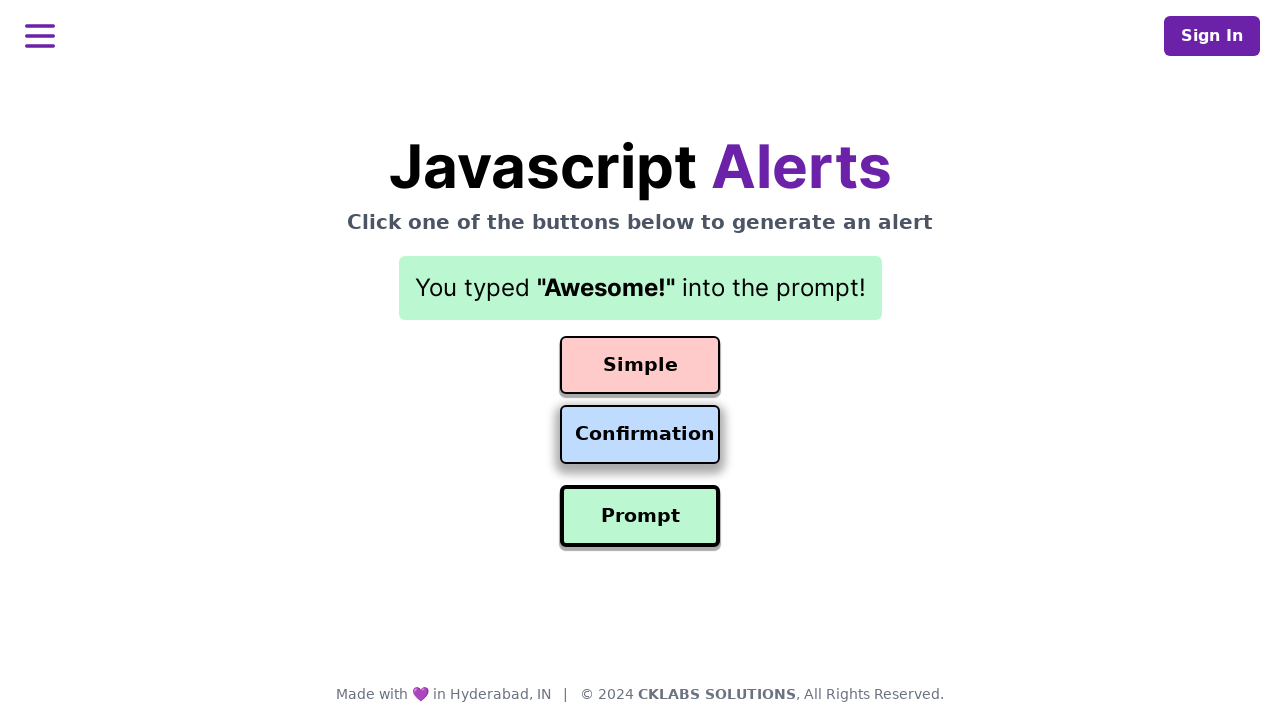

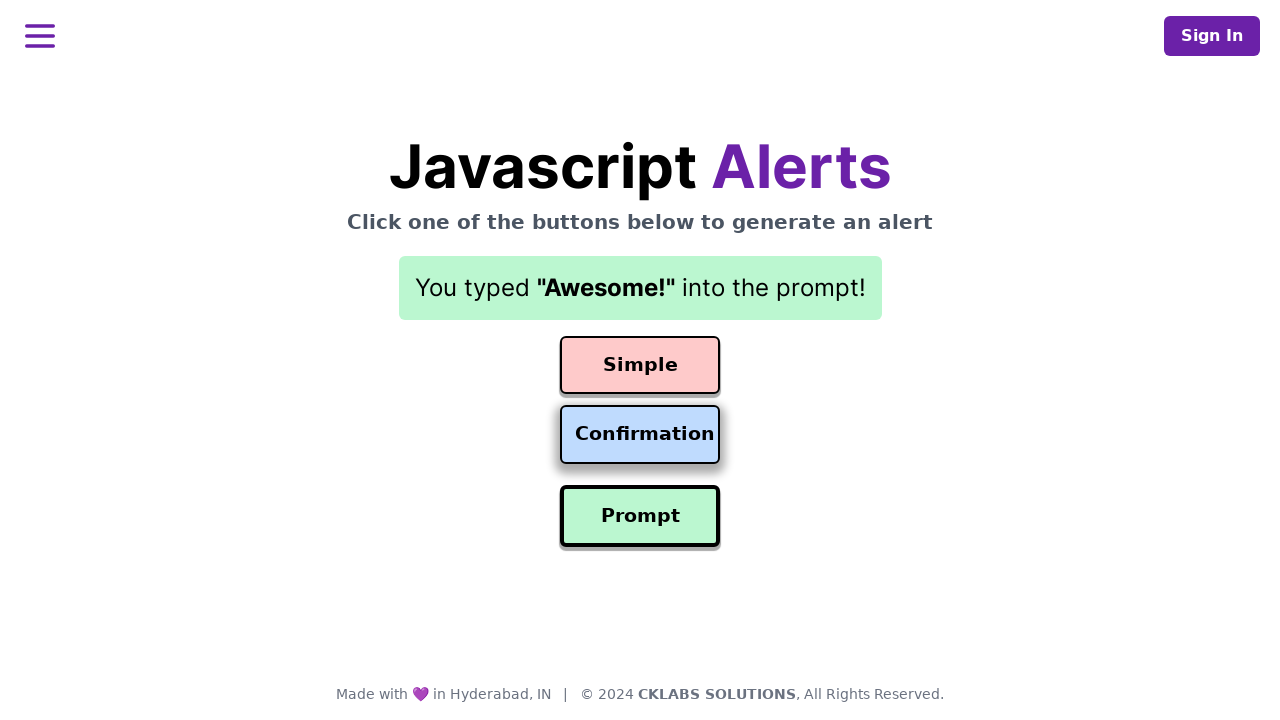